Tests navigation from the home page to the About Us page by clicking the About Us link and verifying page titles

Starting URL: https://training-support.net

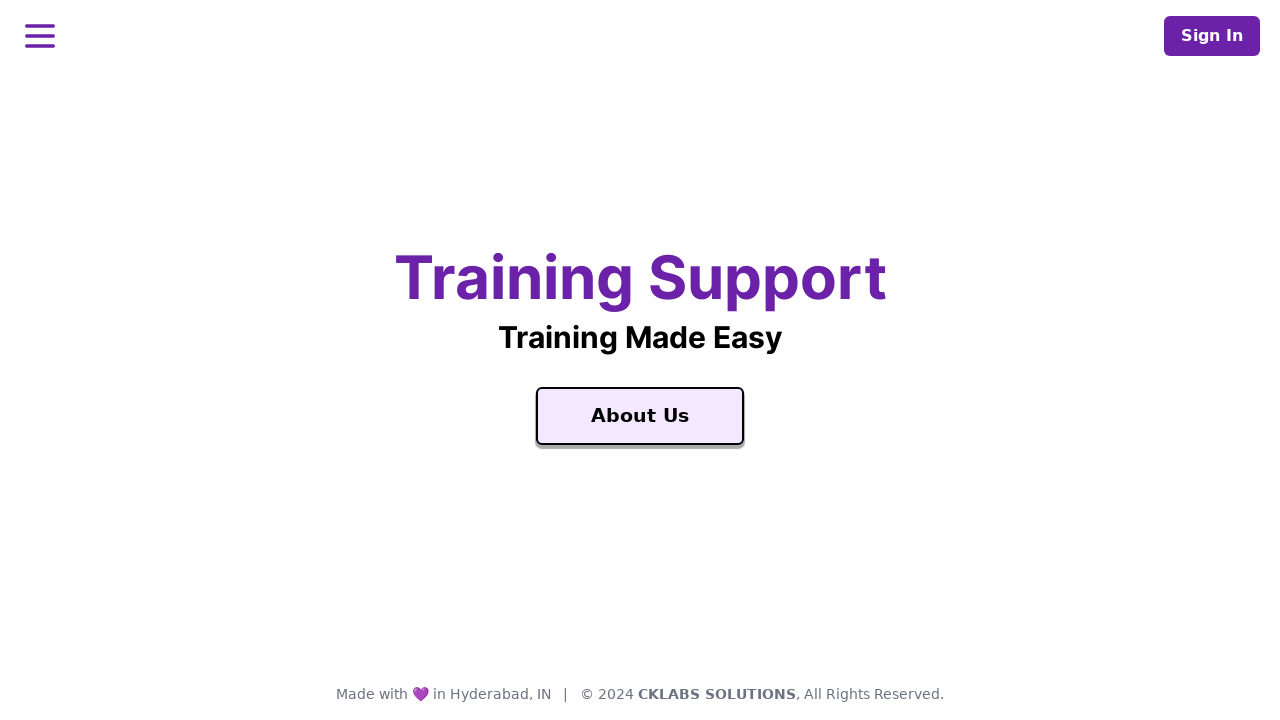

Verified home page title is 'Training Support'
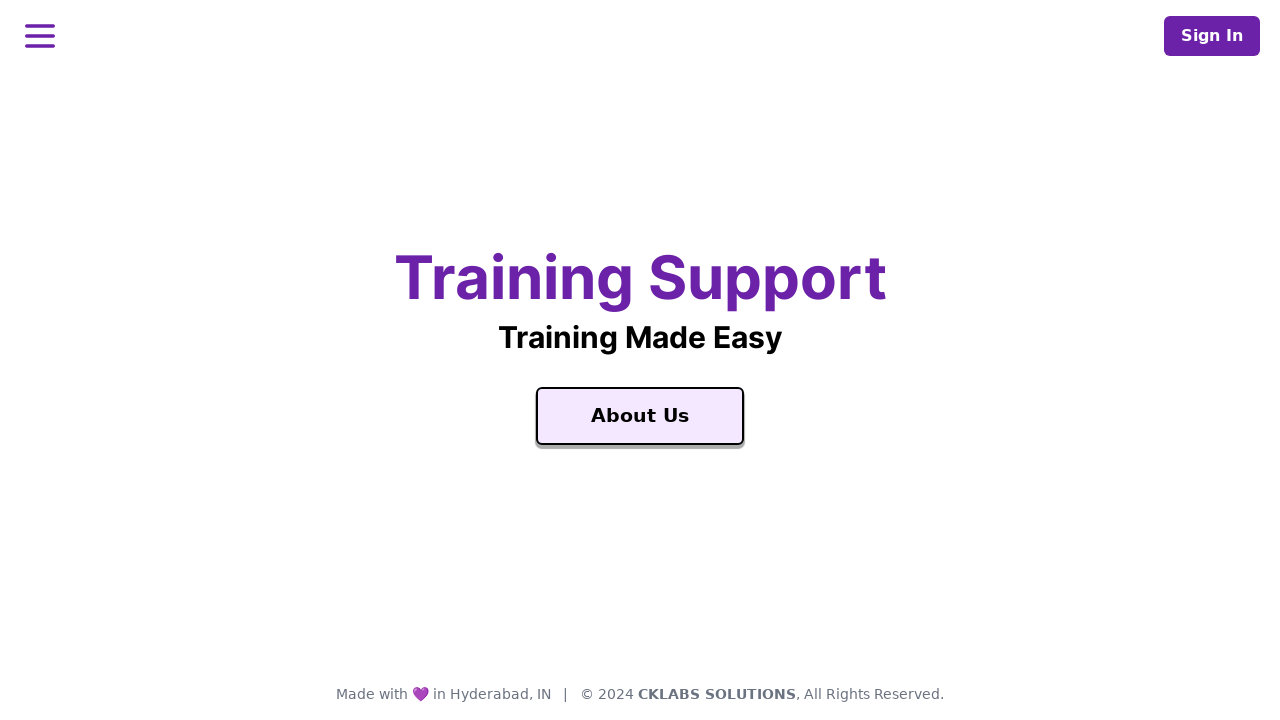

Clicked the About Us link at (640, 416) on a:text('About Us')
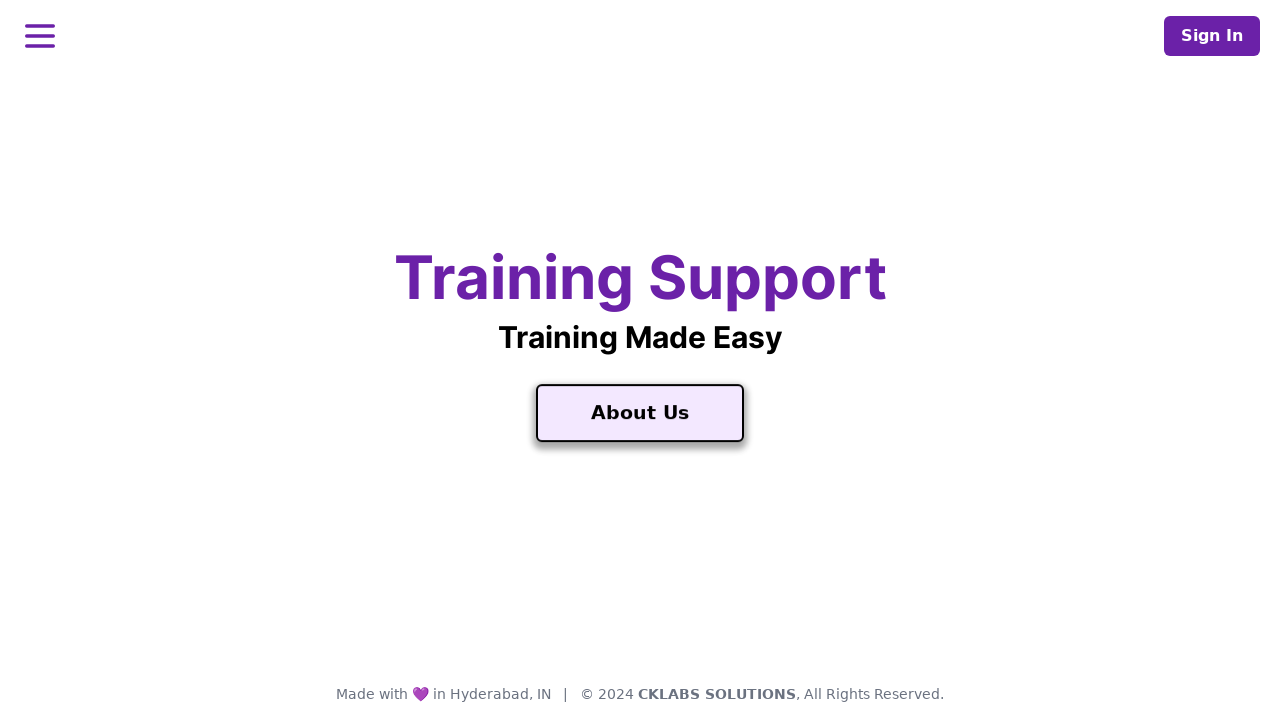

Waited for About page to load
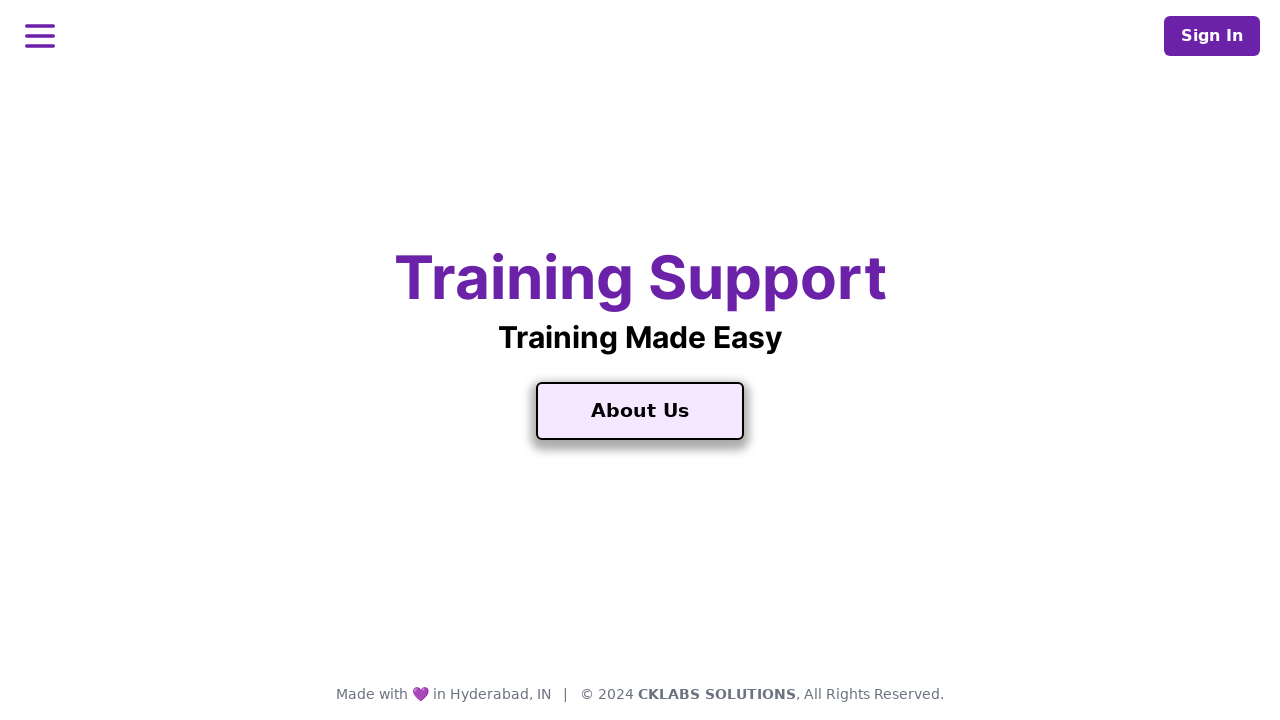

Verified About page title is 'About Training Support'
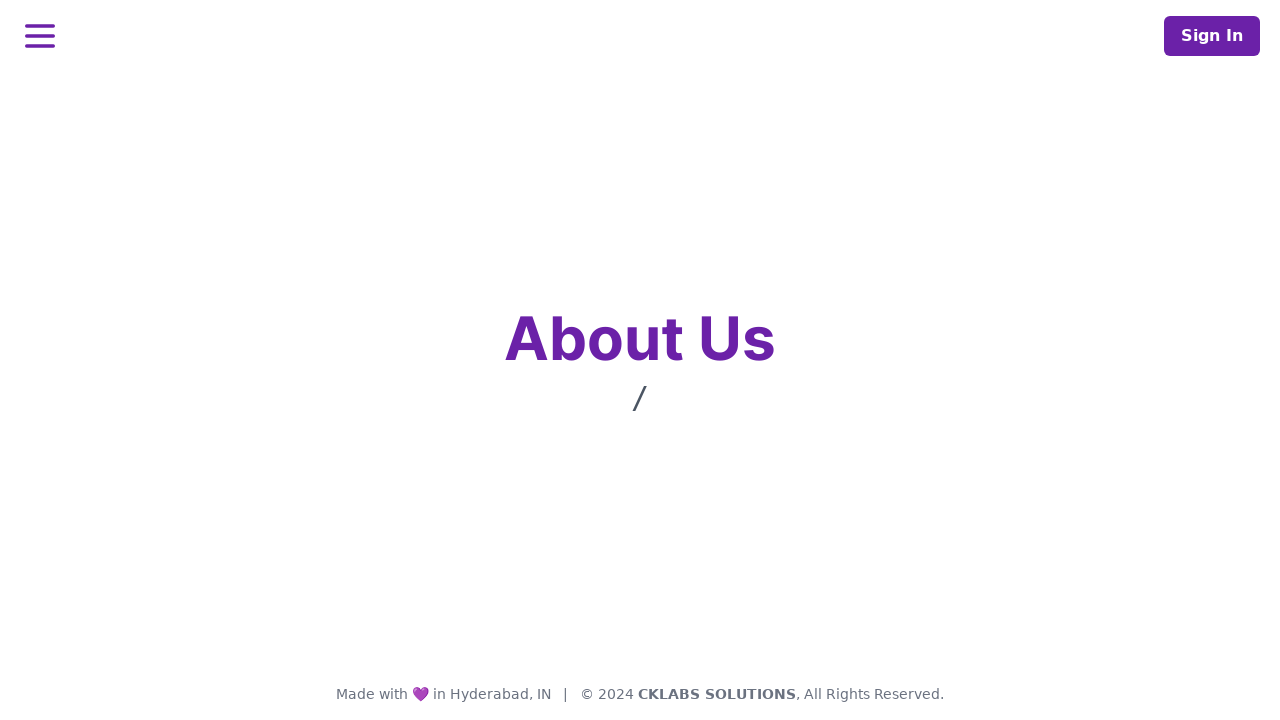

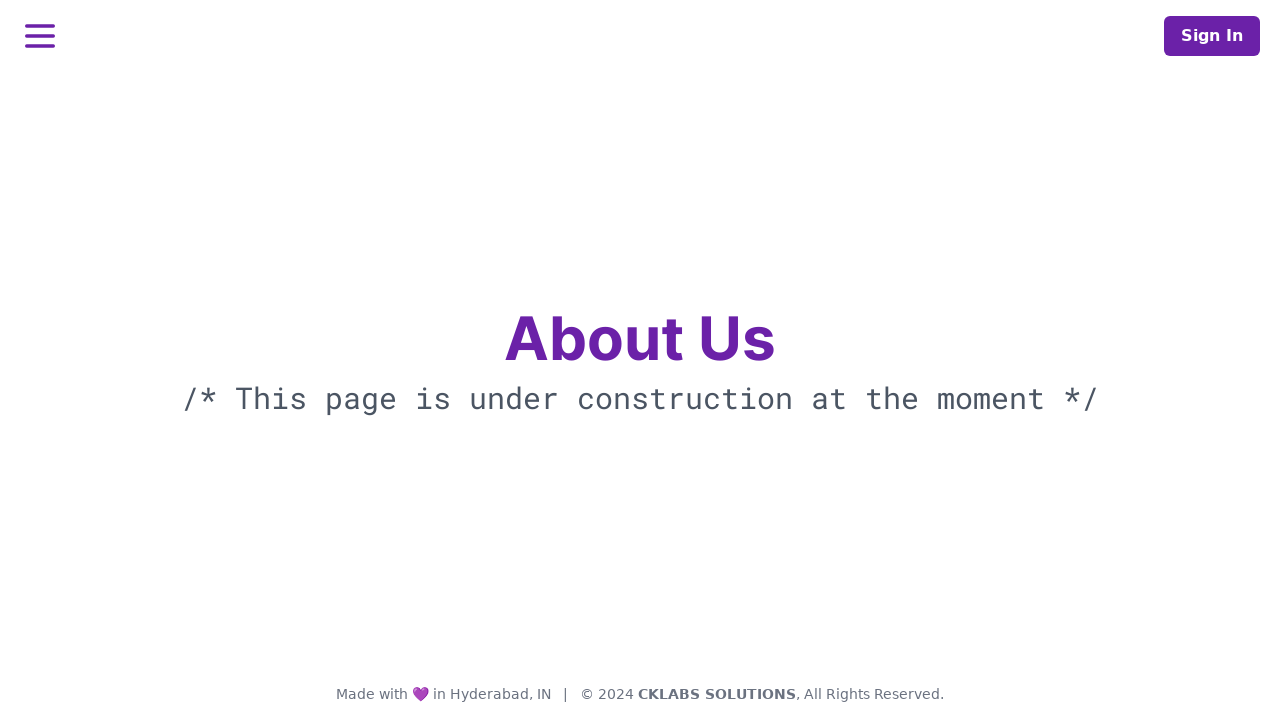